Tests the TodoMVC application by adding three todo items (cook, soccer, dishwasher) using the input field and Enter key.

Starting URL: https://demo.playwright.dev/todomvc/#/

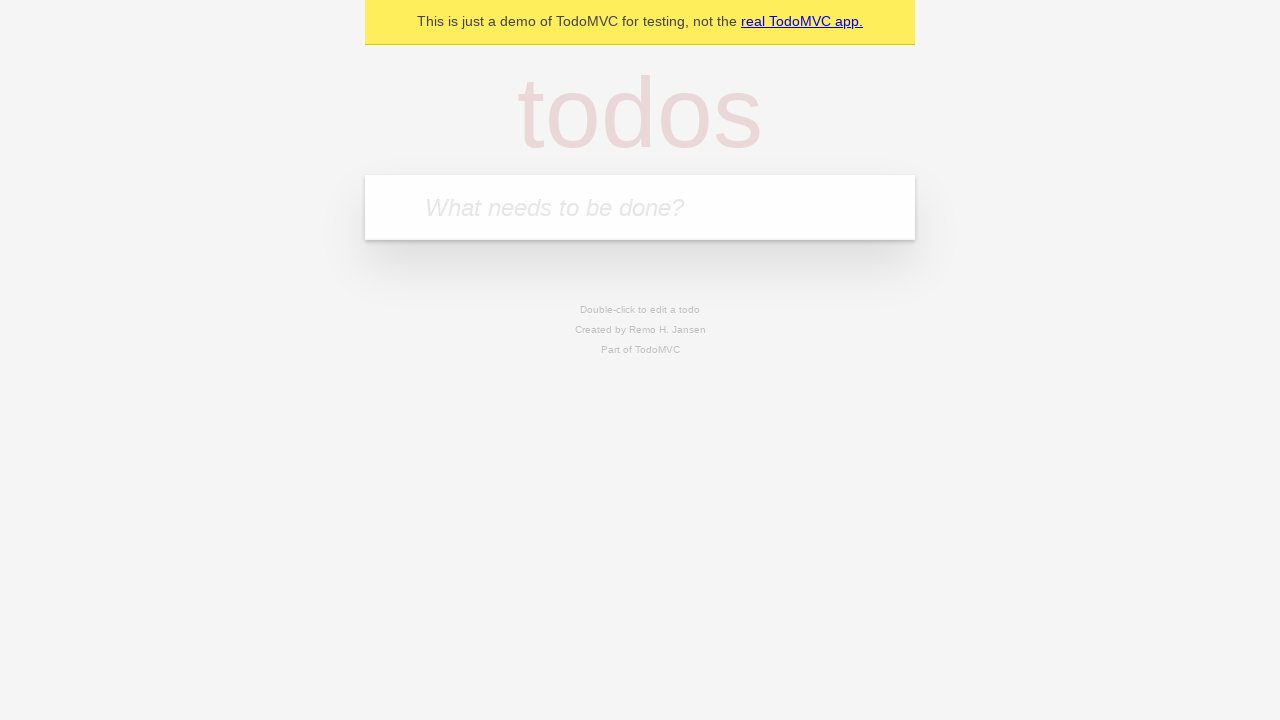

Clicked on the todo input field at (640, 207) on internal:attr=[placeholder="What needs to be done?"i]
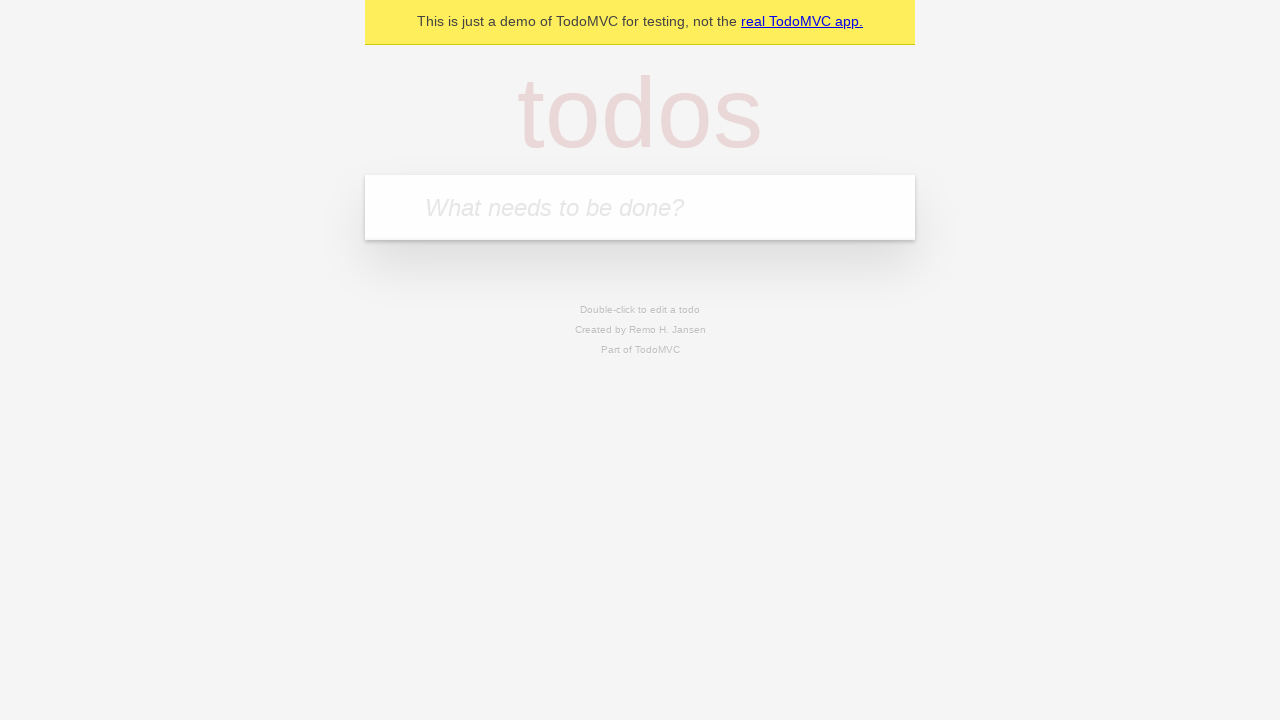

Filled input field with 'cook' on internal:attr=[placeholder="What needs to be done?"i]
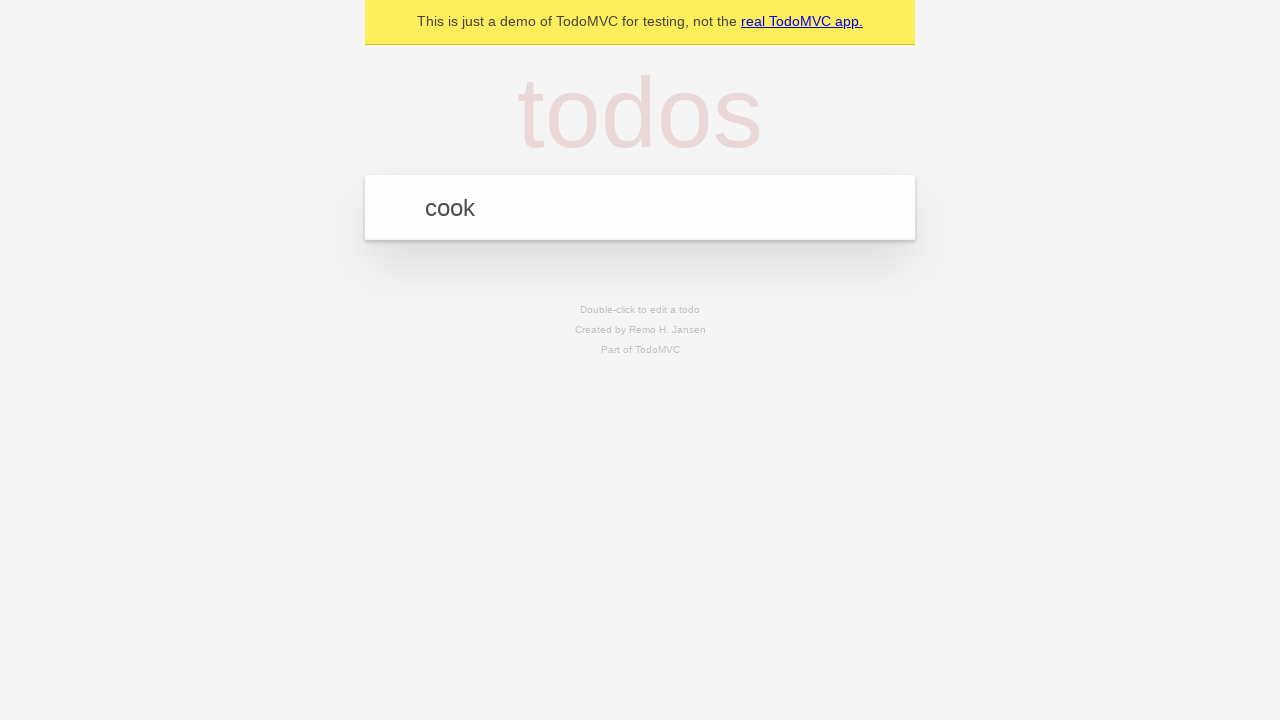

Pressed Enter to add 'cook' todo item on internal:attr=[placeholder="What needs to be done?"i]
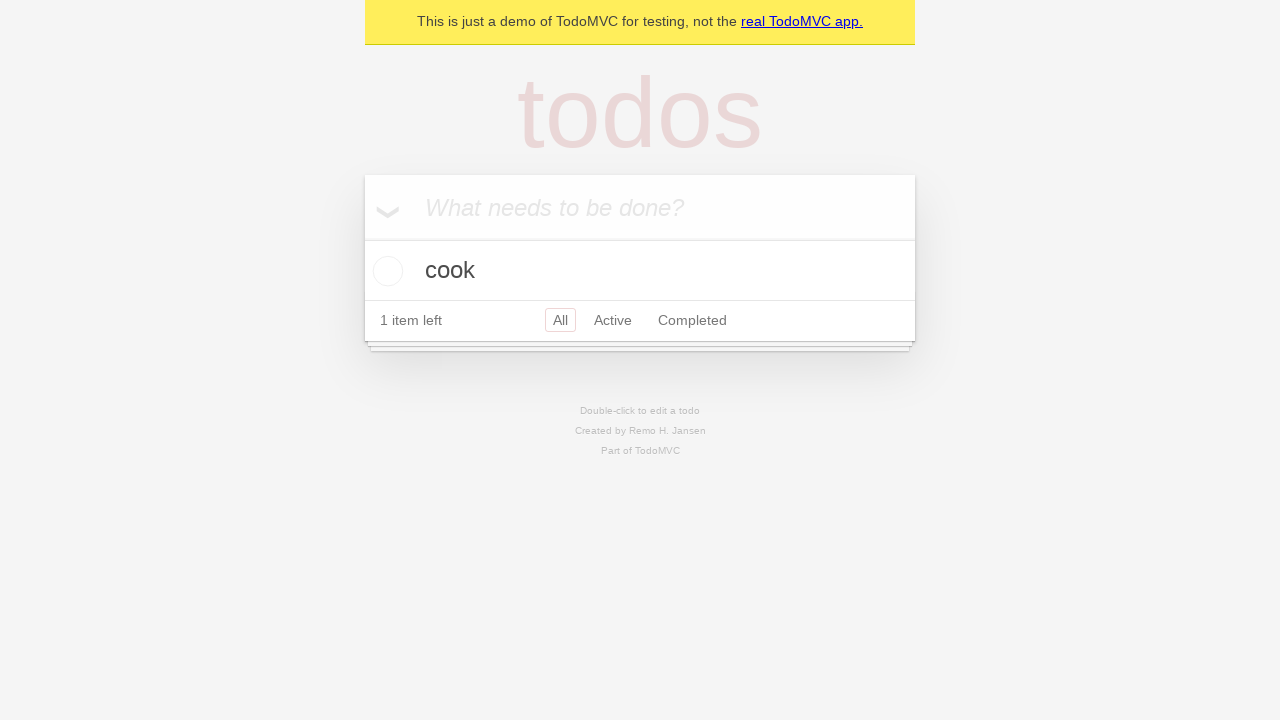

Filled input field with 'soccer' on internal:attr=[placeholder="What needs to be done?"i]
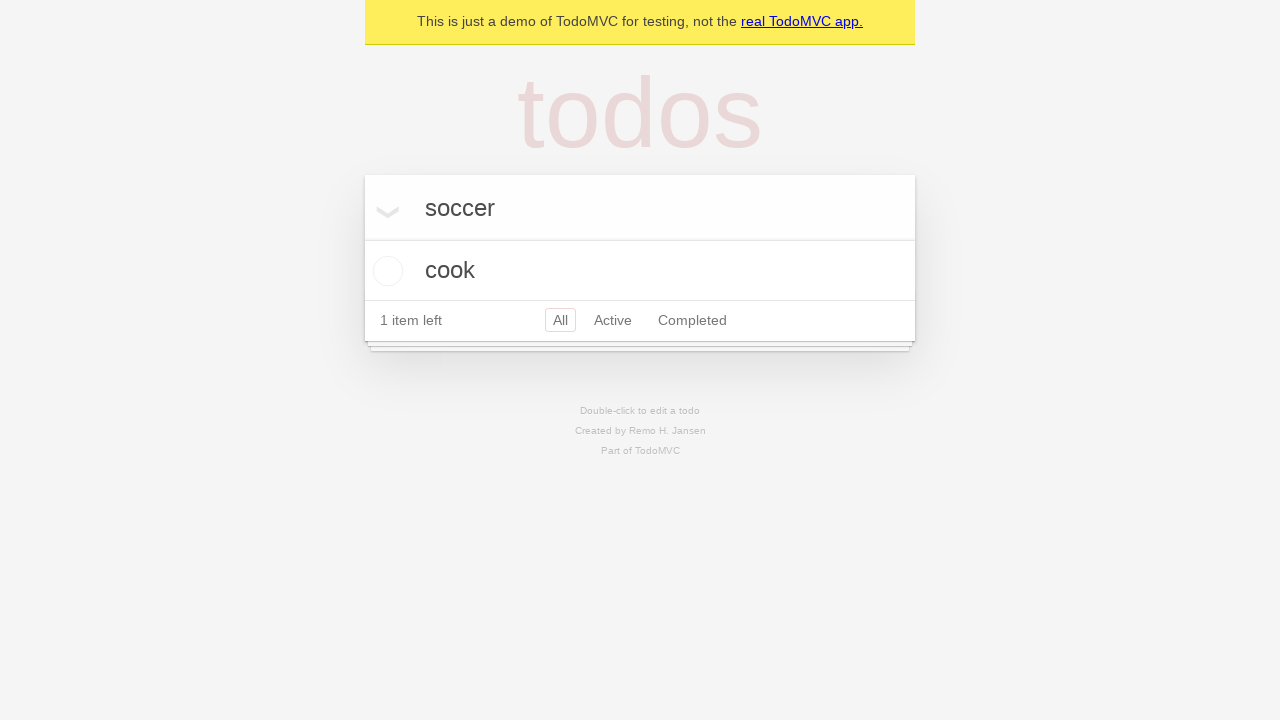

Pressed Enter to add 'soccer' todo item on internal:attr=[placeholder="What needs to be done?"i]
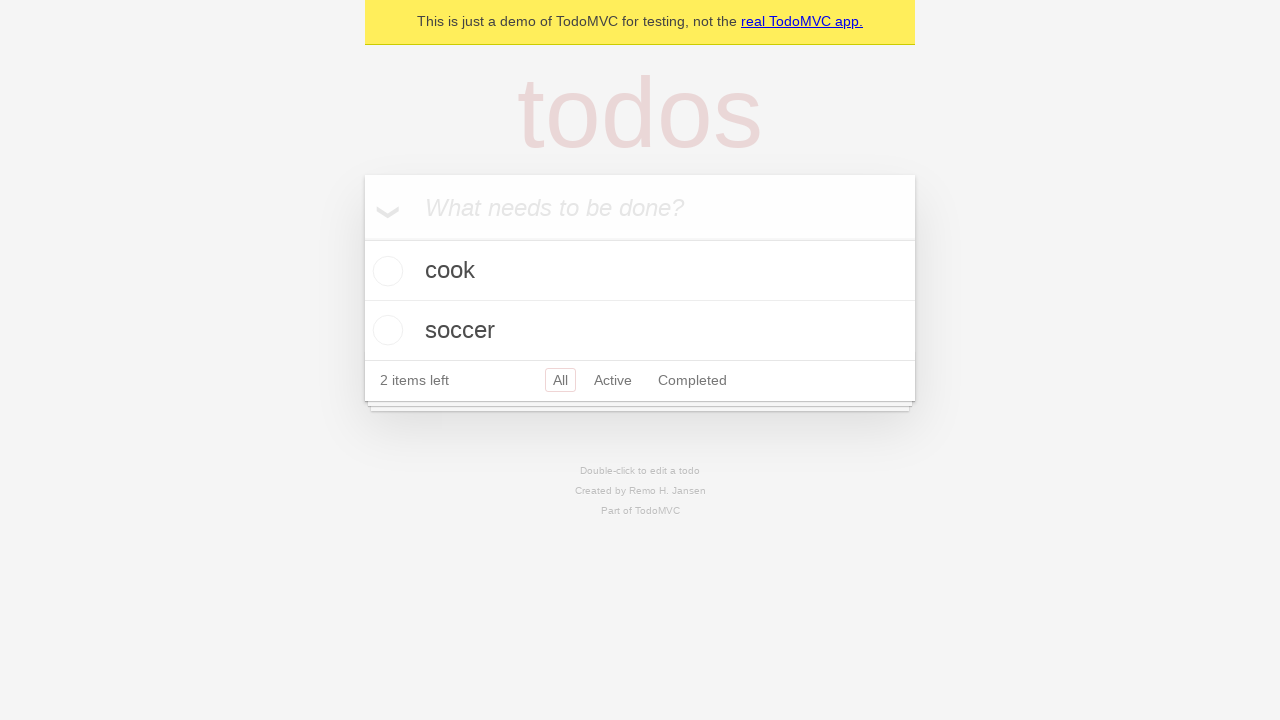

Filled input field with 'dishwasher' on internal:attr=[placeholder="What needs to be done?"i]
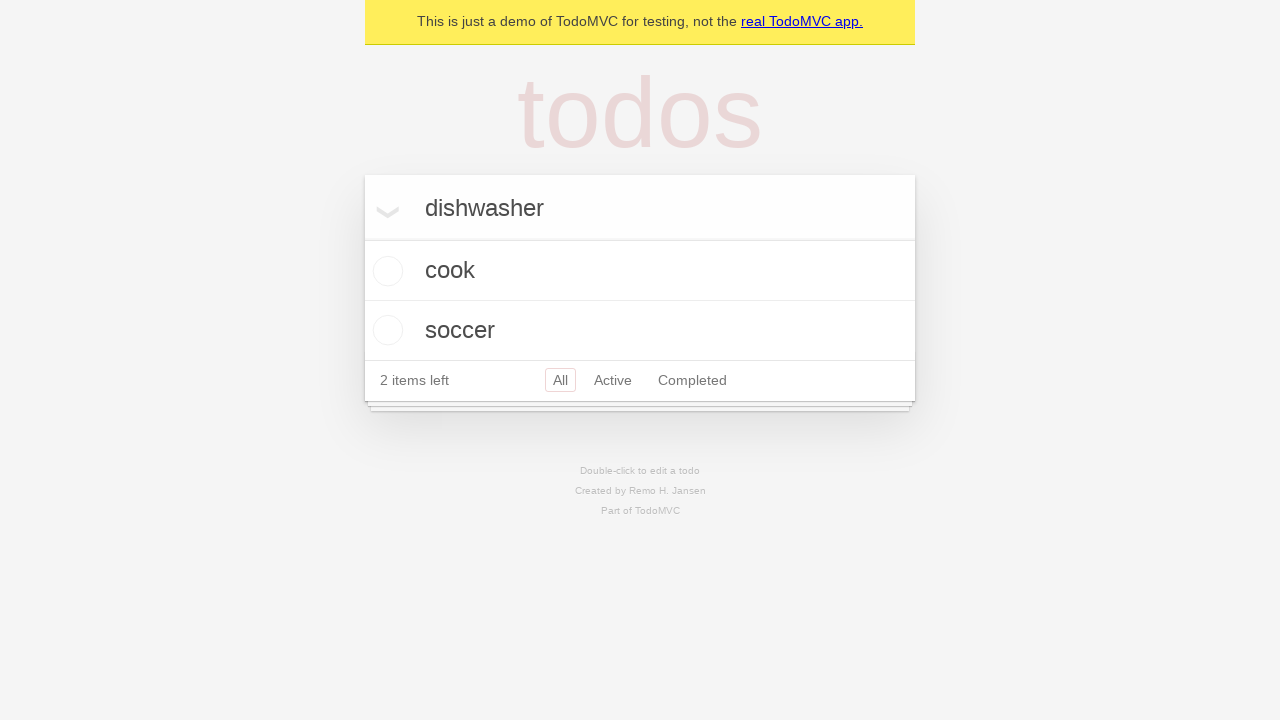

Pressed Enter to add 'dishwasher' todo item on internal:attr=[placeholder="What needs to be done?"i]
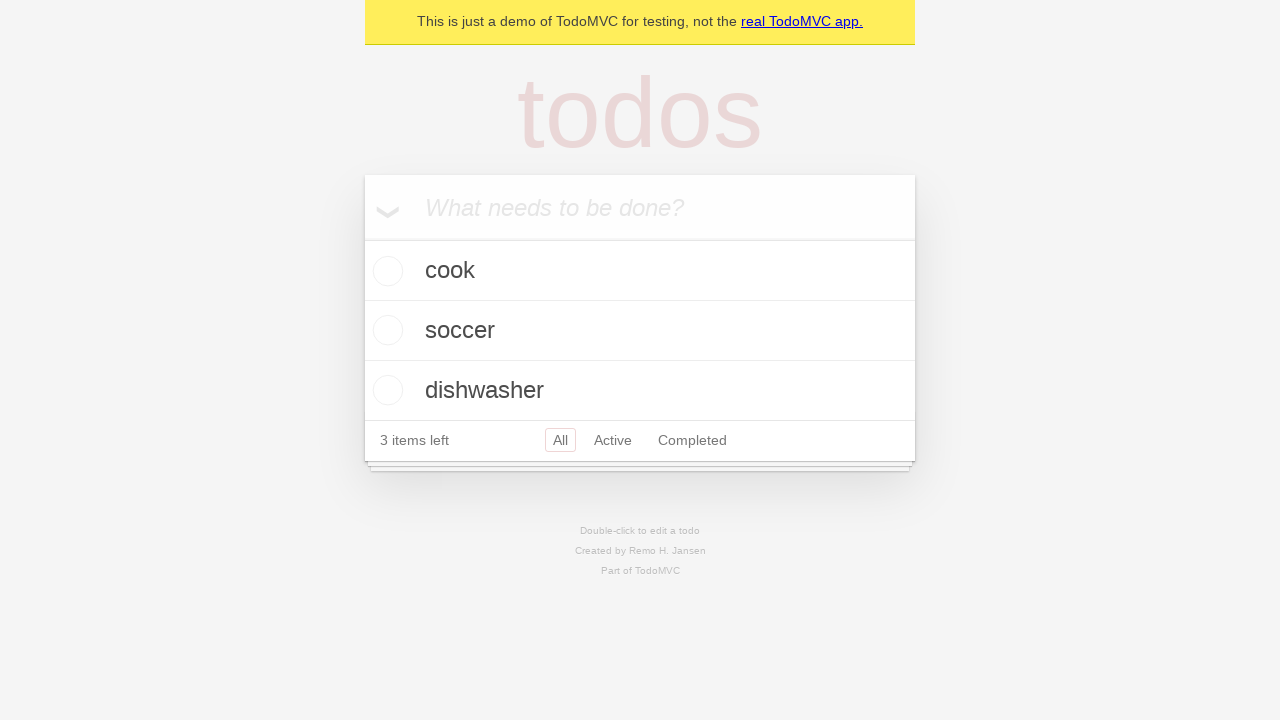

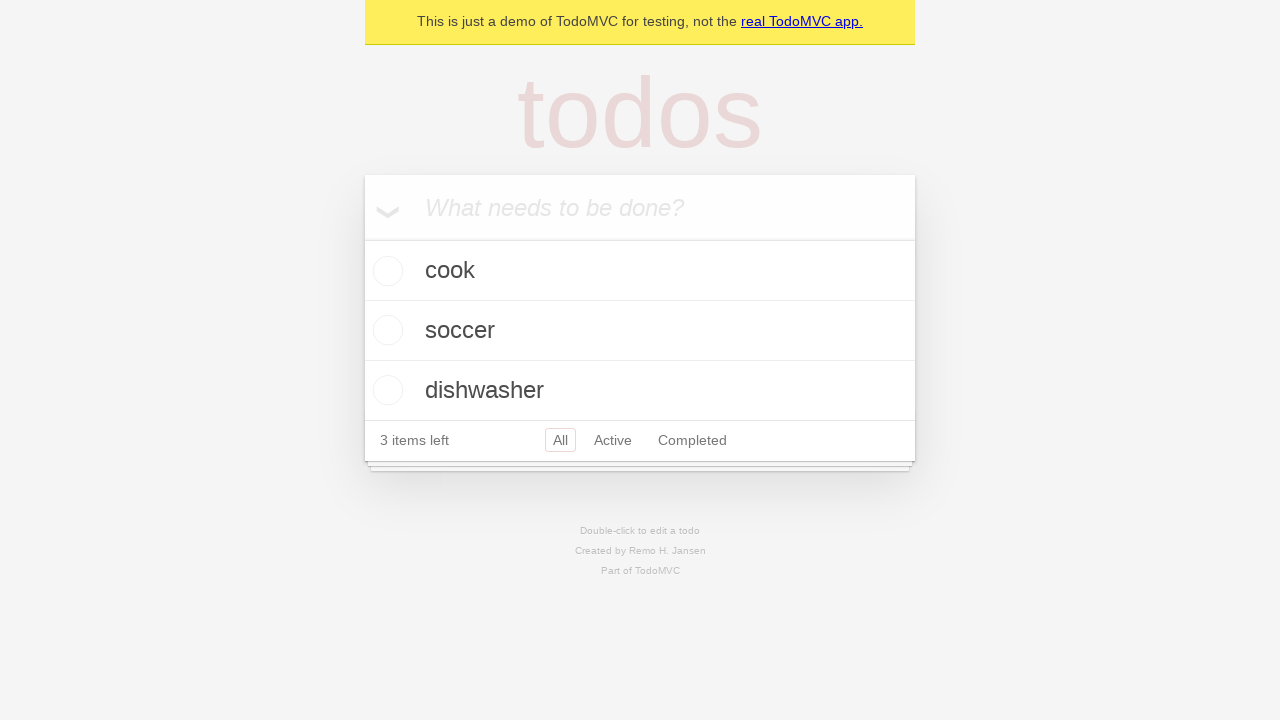